Tests password length validation by entering passwords shorter than minimum required length

Starting URL: https://alada.vn/tai-khoan/dang-ky.html

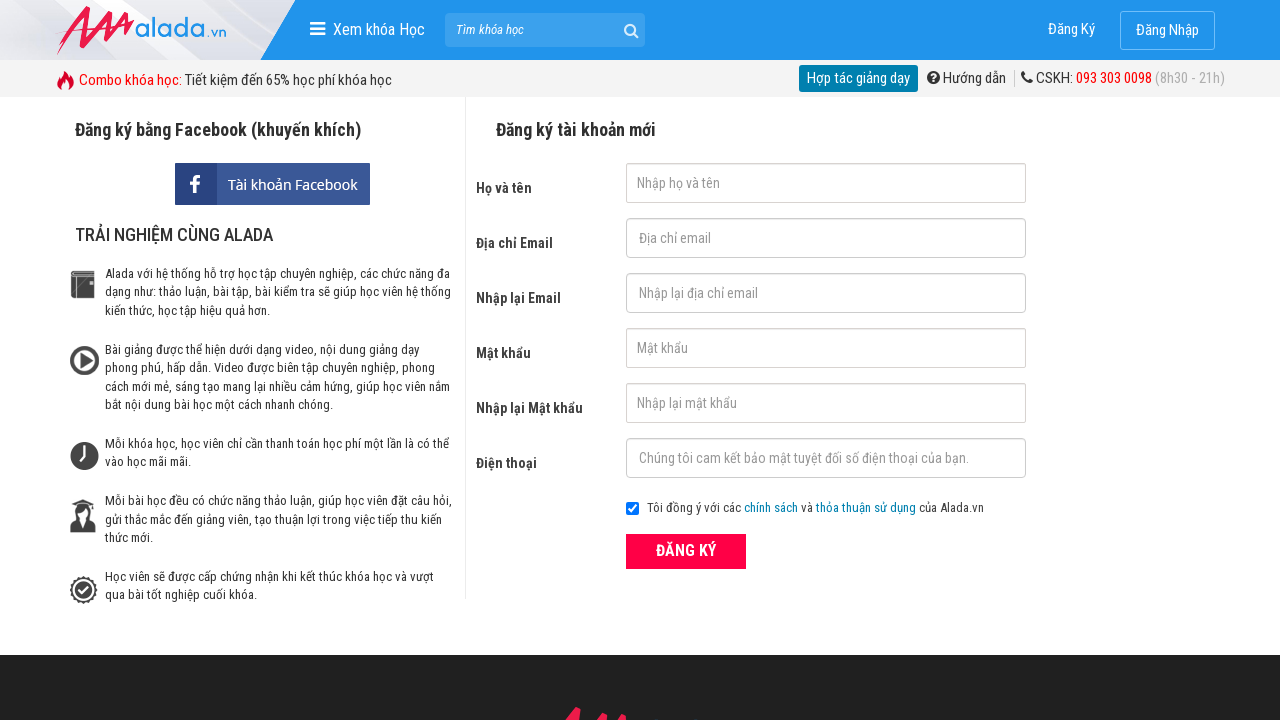

Filled first name field with 'vu nguyen' on #txtFirstname
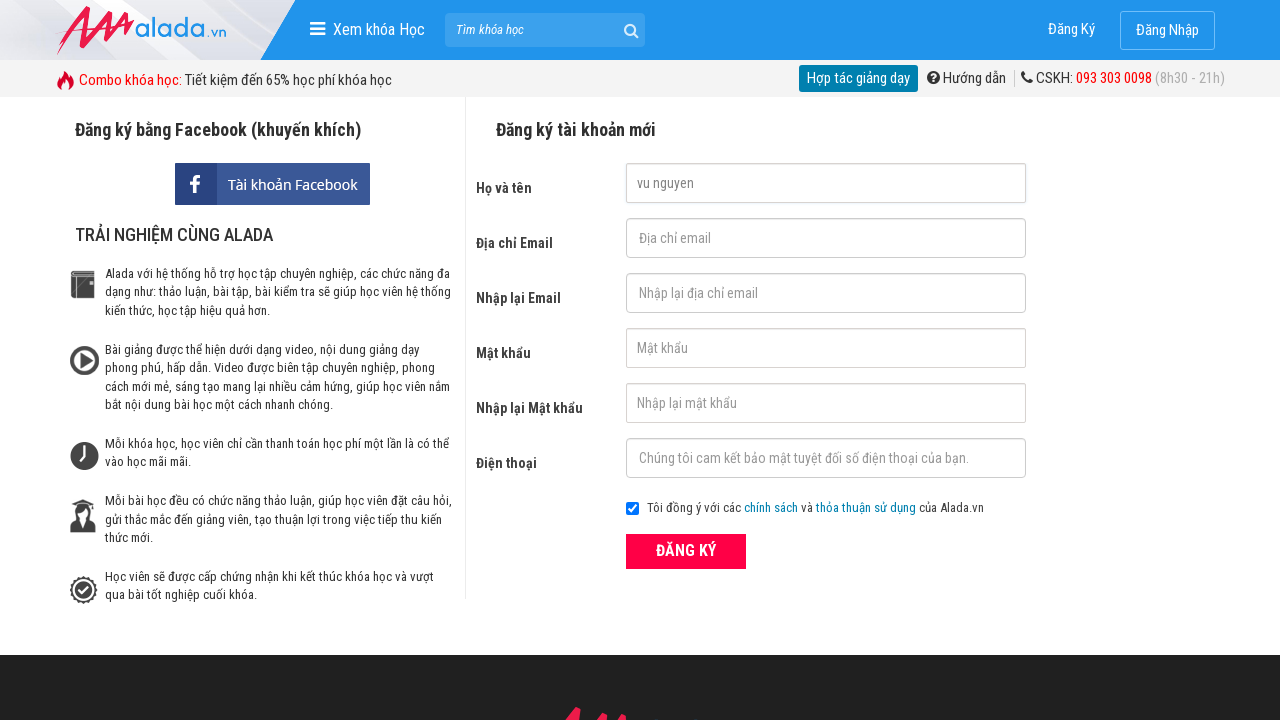

Filled email field with 'nv.vu29@gmail.com' on #txtEmail
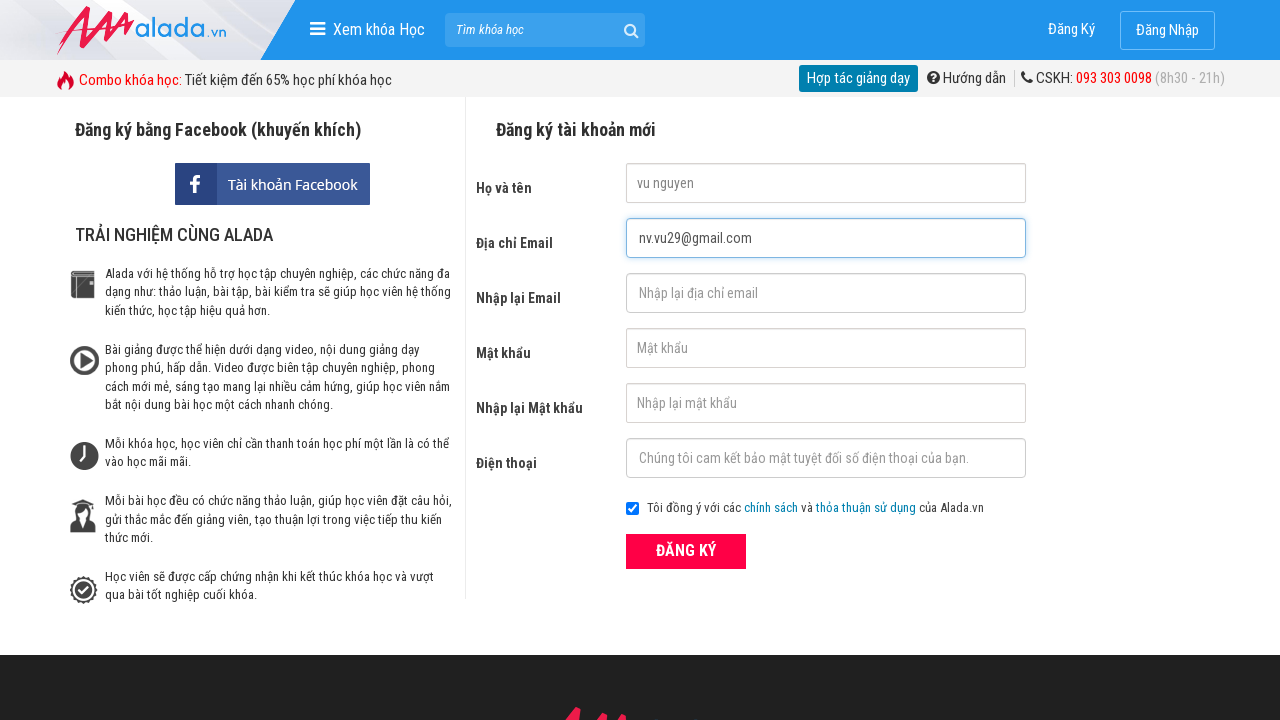

Filled confirm email field with 'nv.vu29@gmail.com' on #txtCEmail
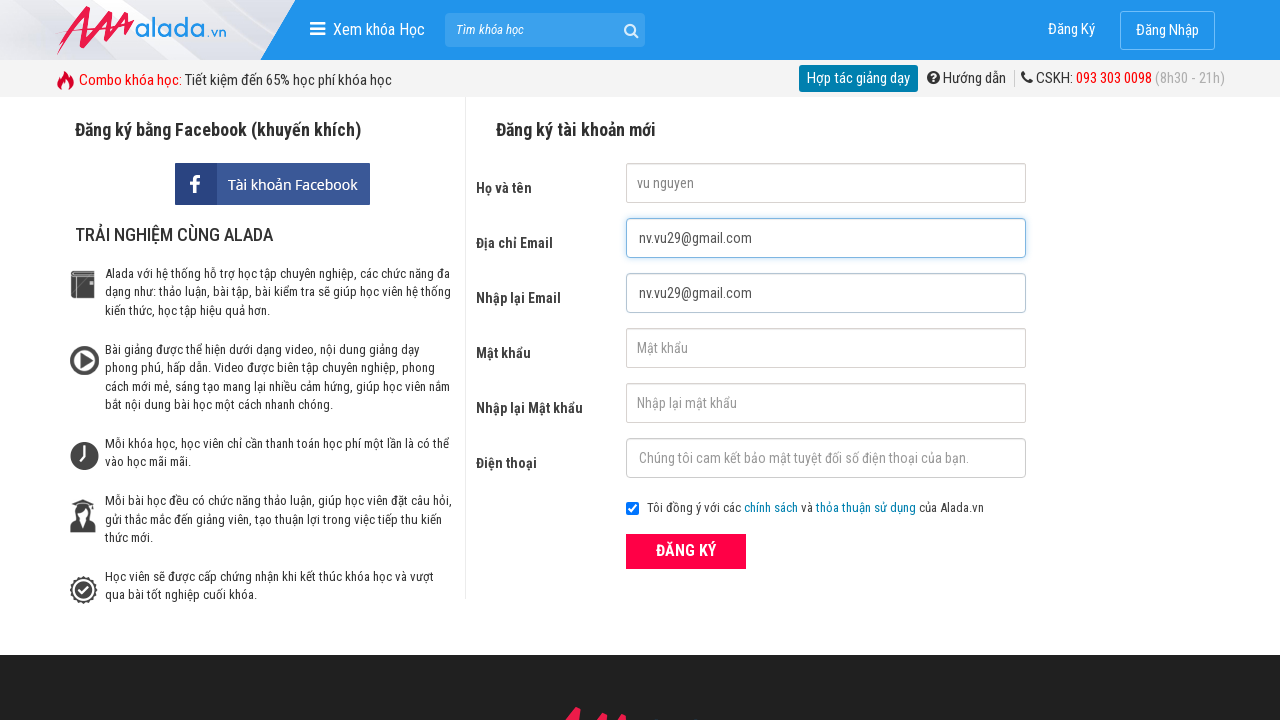

Filled password field with '123' (too short) on #txtPassword
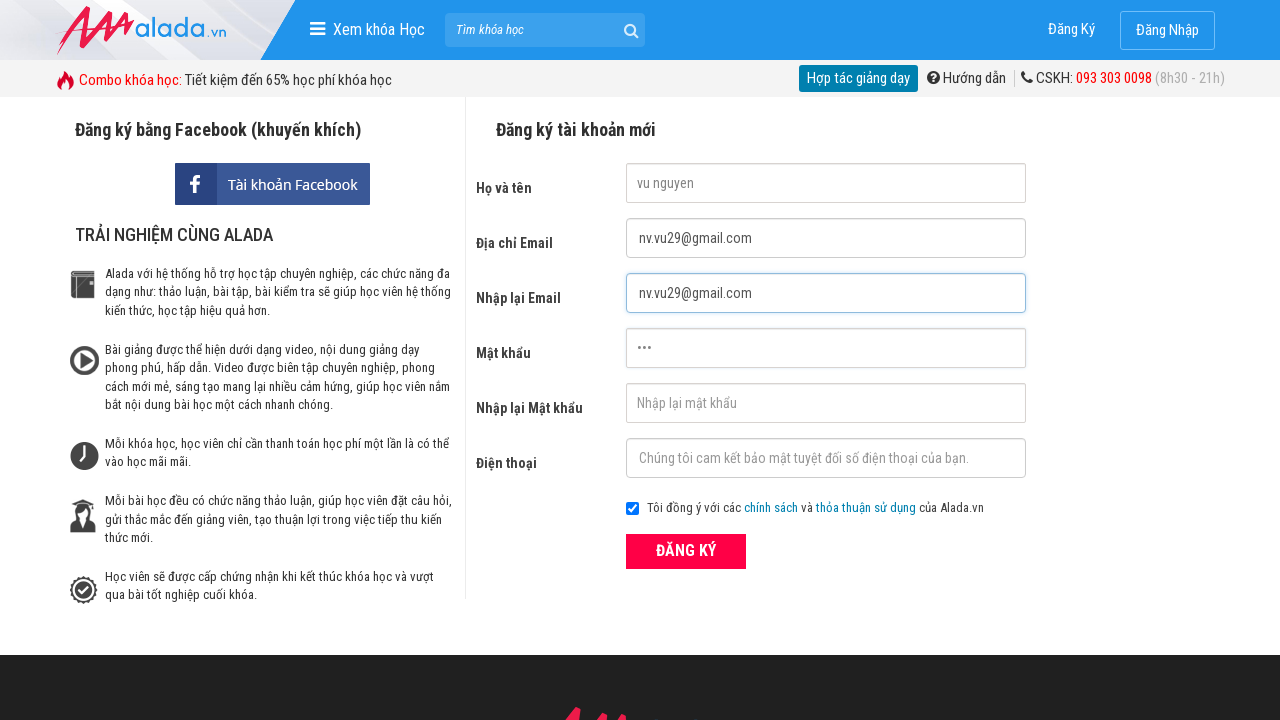

Filled confirm password field with '123' (too short) on #txtCPassword
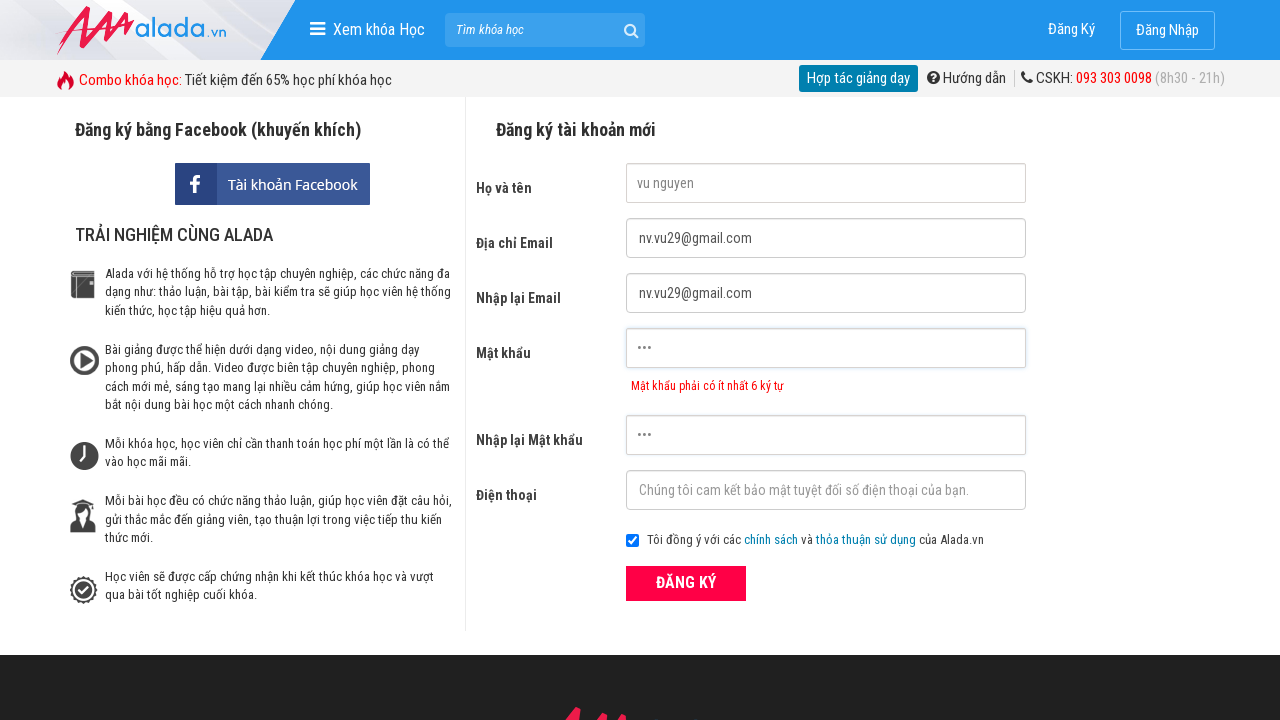

Filled phone field with '0773435453' on #txtPhone
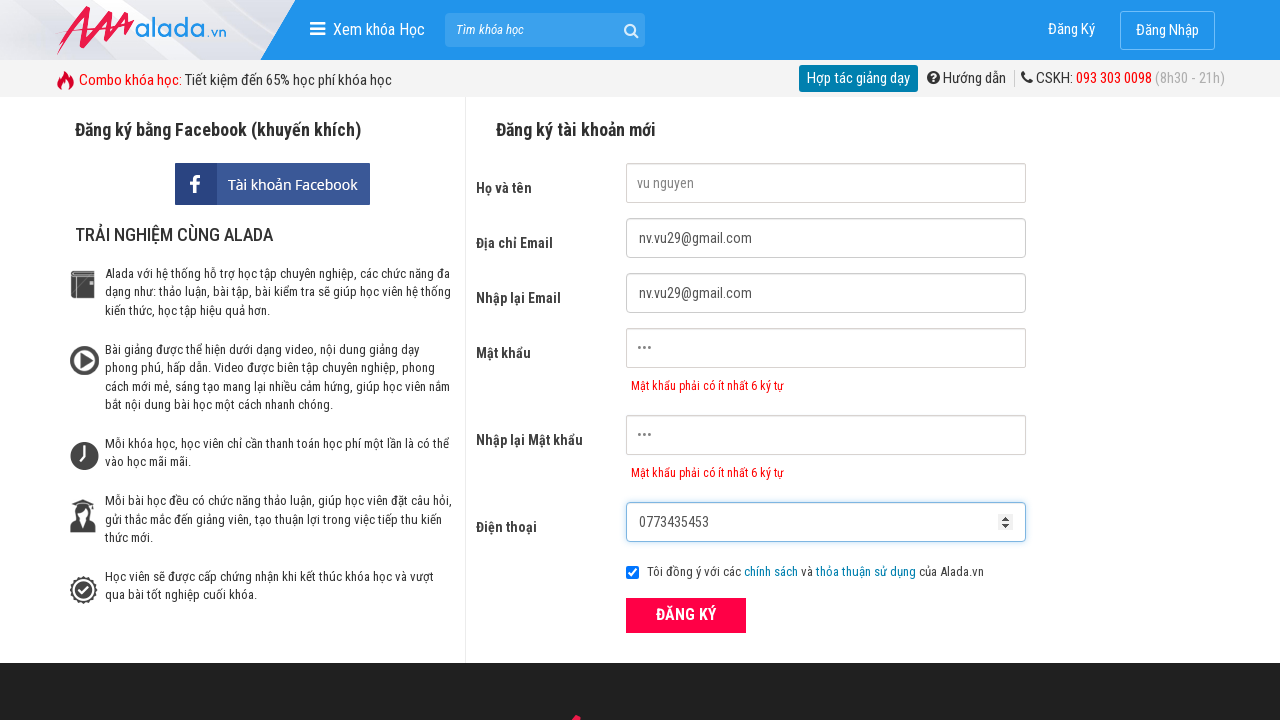

Clicked submit button to register at (686, 615) on xpath=//button[@class='btn_pink_sm fs16']
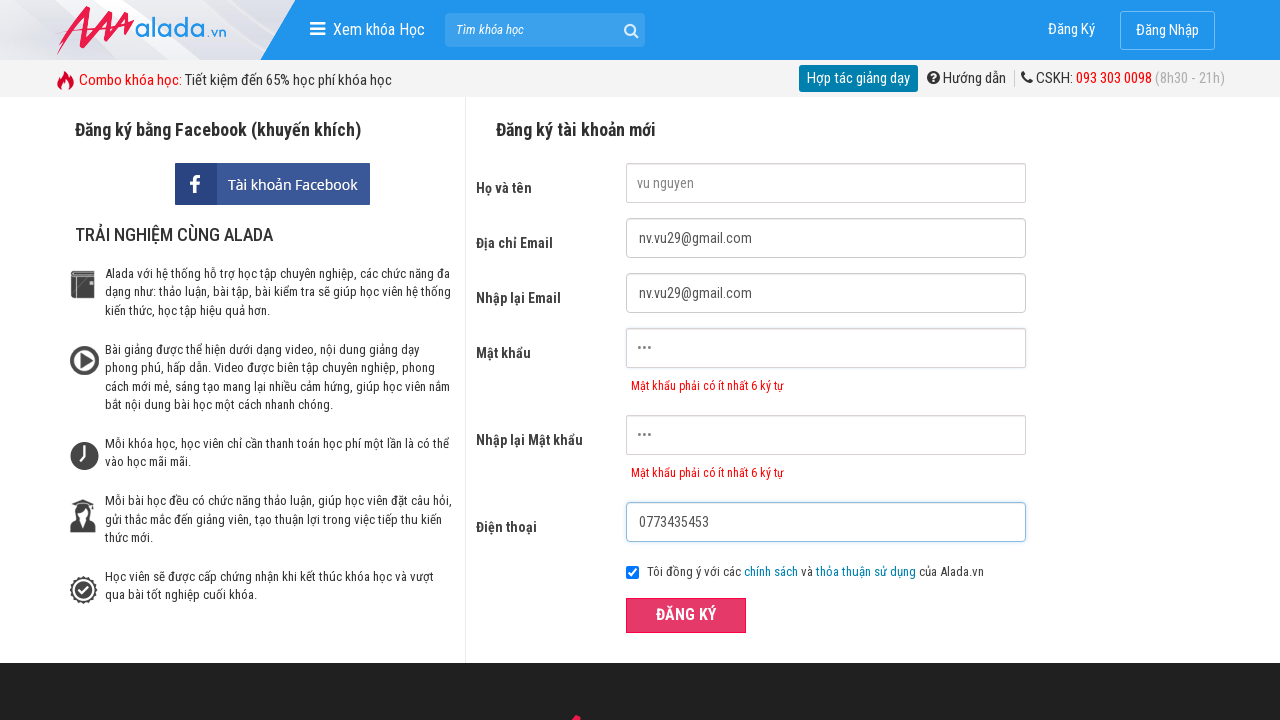

Password error message appeared
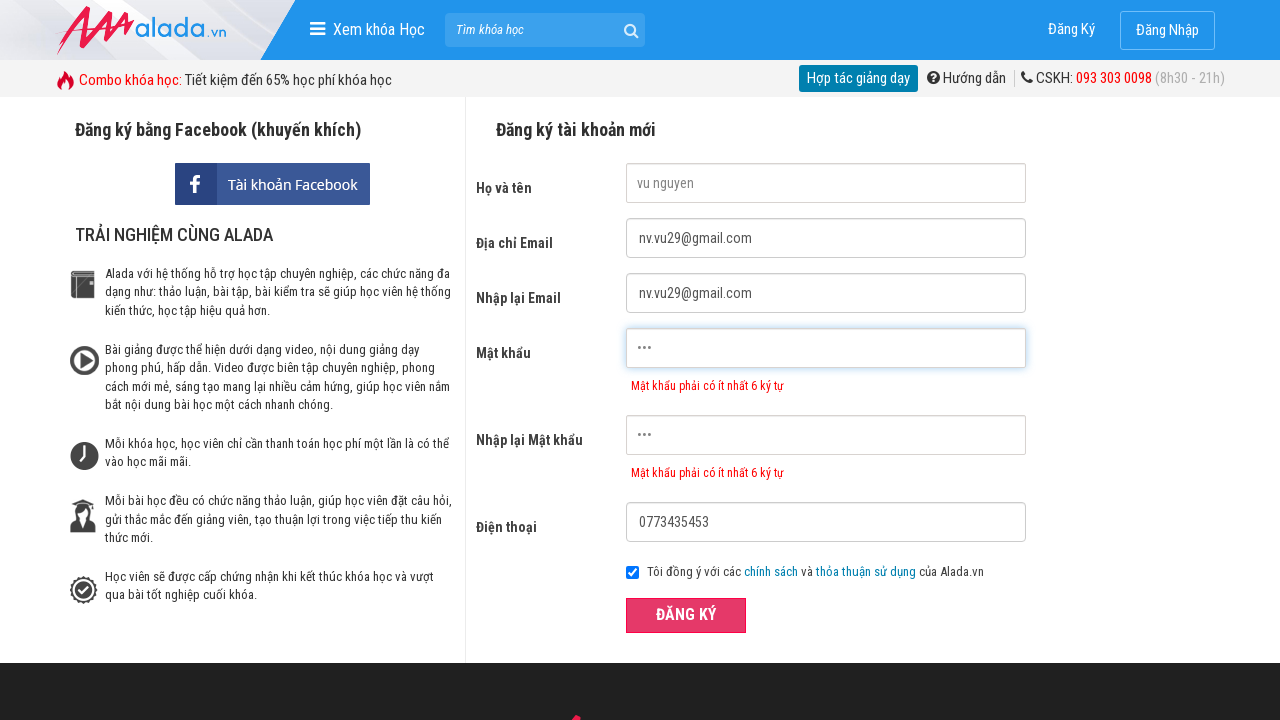

Verified password error message: 'Mật khẩu phải có ít nhất 6 ký tự'
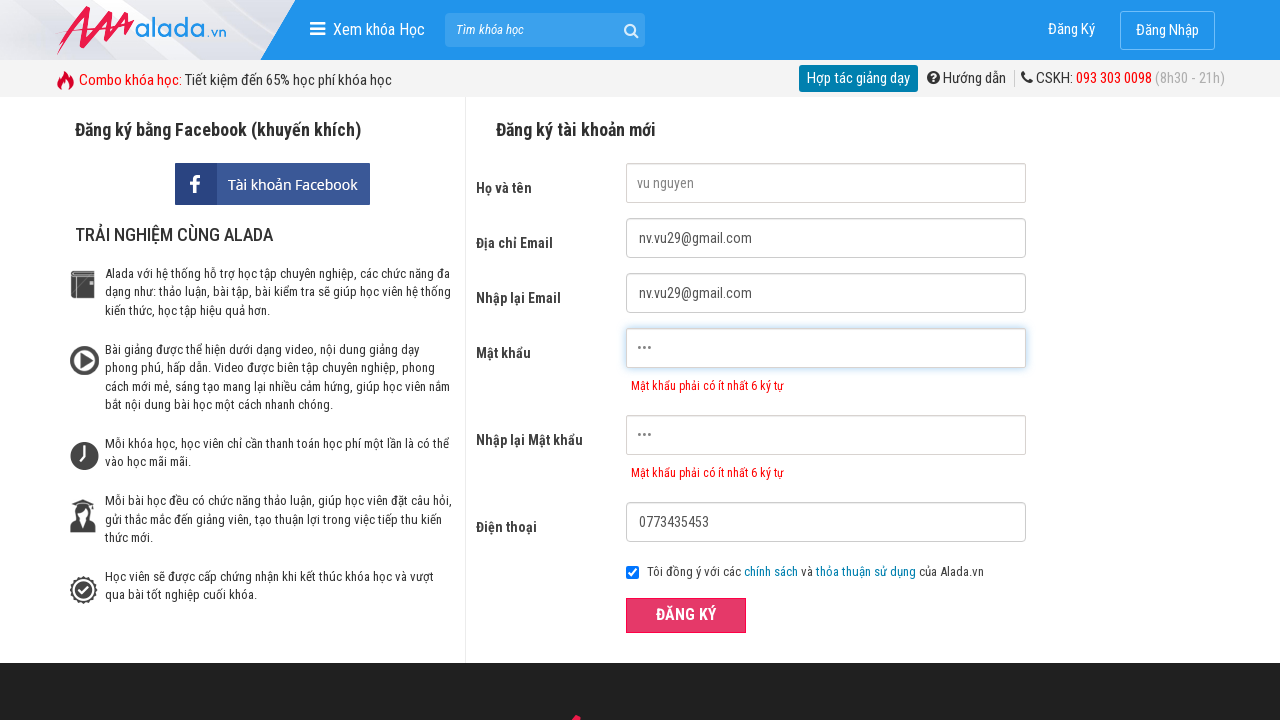

Verified confirm password error message: 'Mật khẩu phải có ít nhất 6 ký tự'
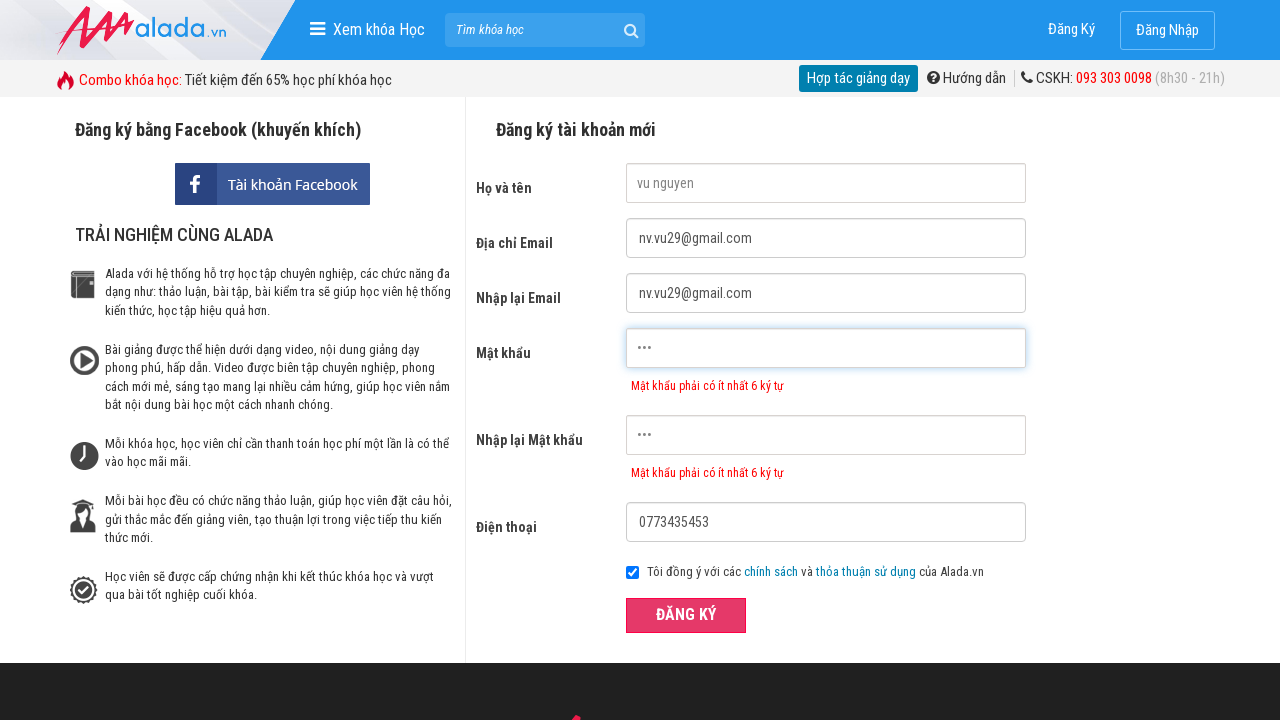

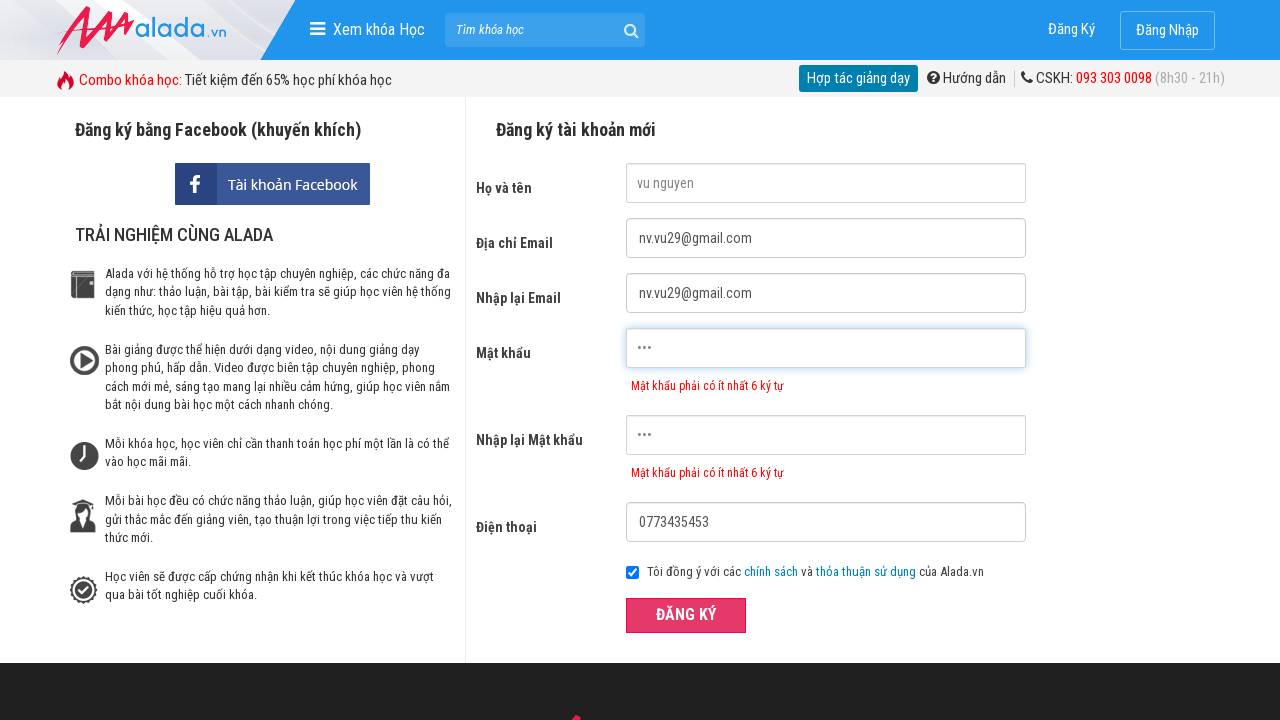